Tests the divide operation by dividing 9 by 3 and verifying the result is 3

Starting URL: https://testsheepnz.github.io/BasicCalculator

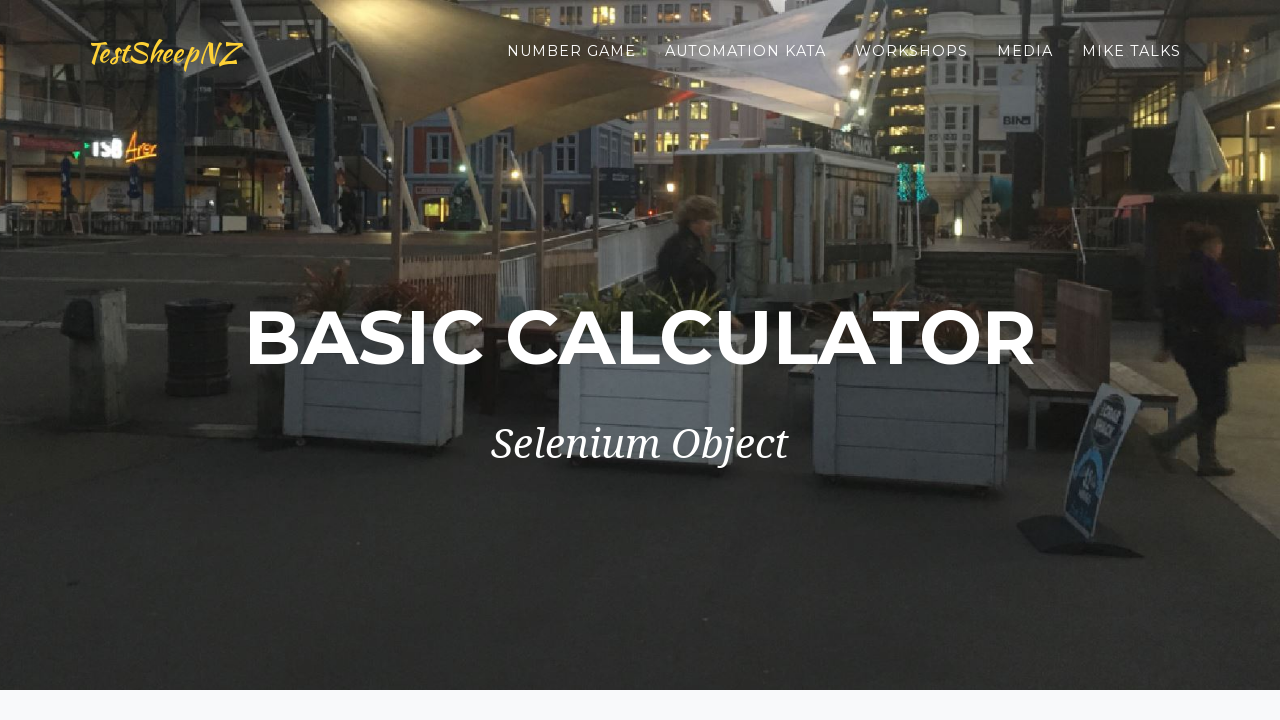

Selected calculator build version 6 on #selectBuild
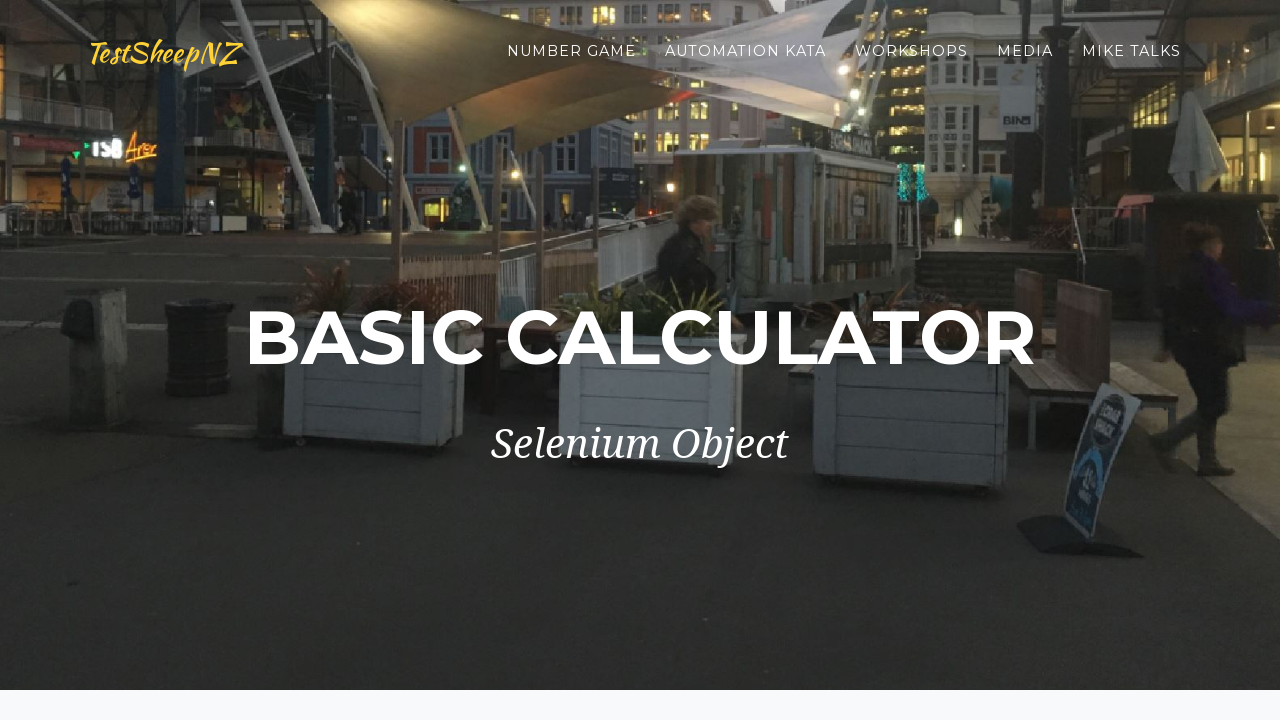

Entered first number: 9 on input[name=number1]
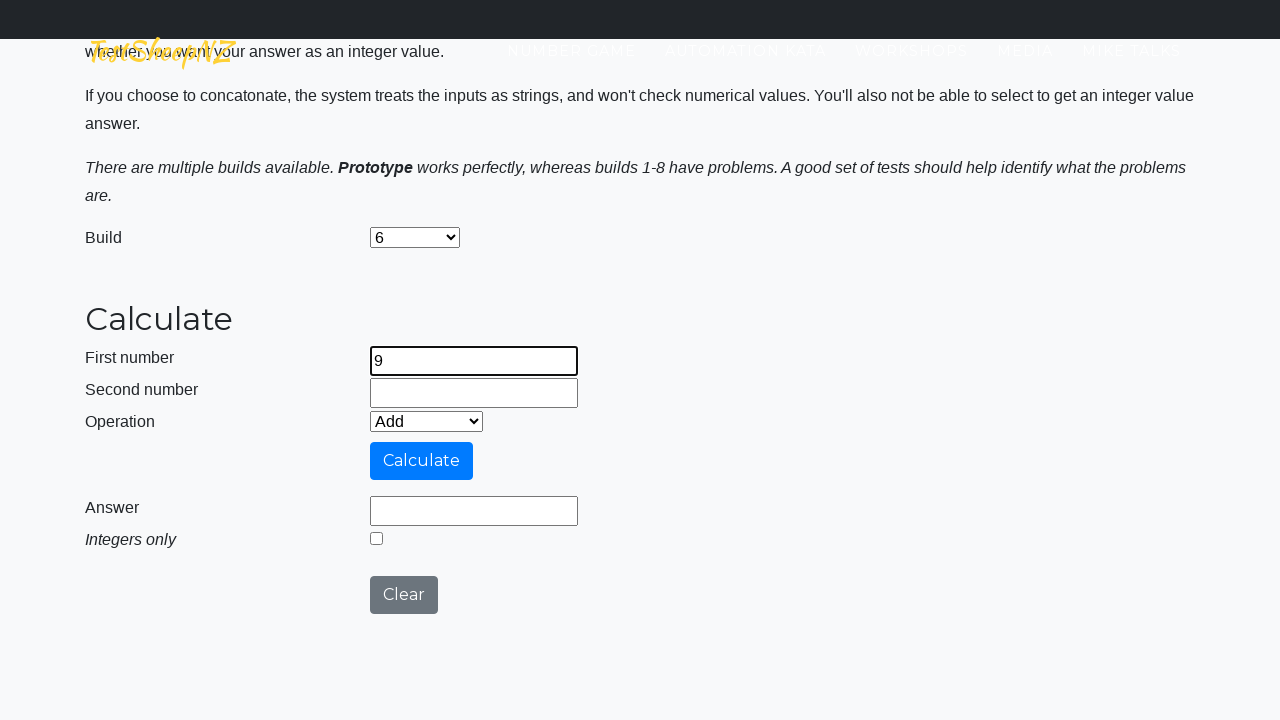

Entered second number: 3 on input[name=number2]
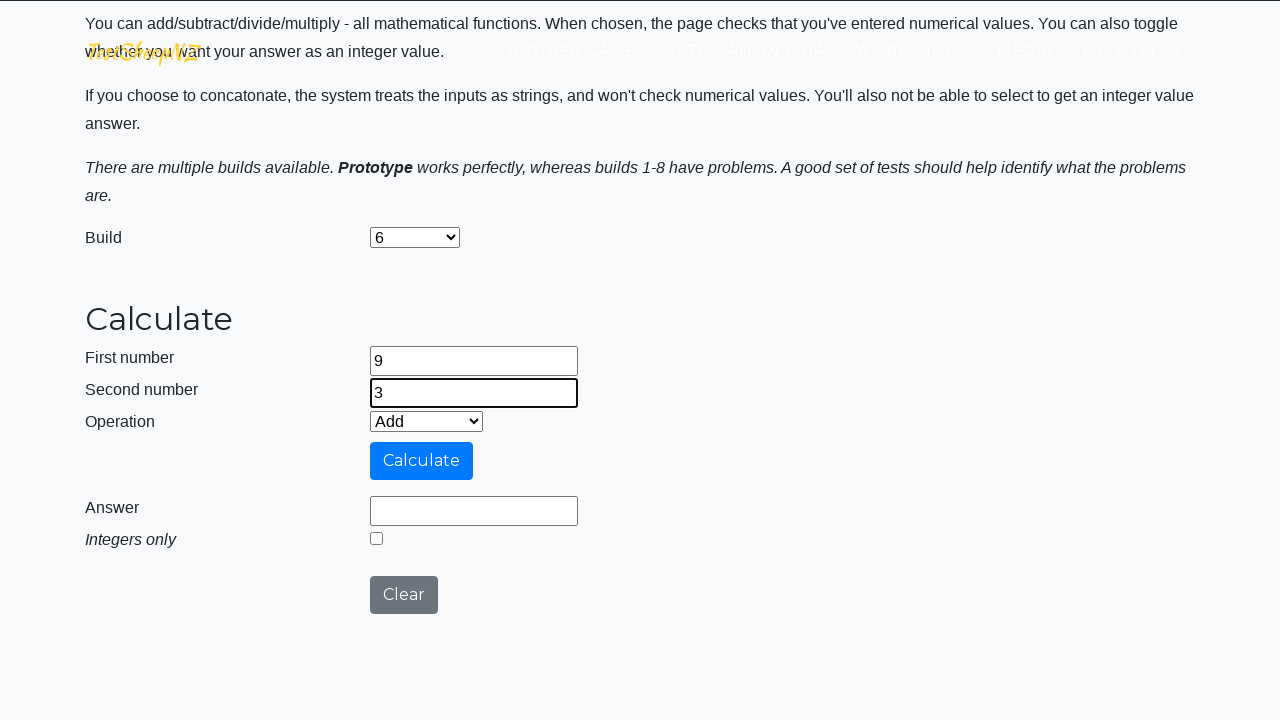

Selected Divide operation on #selectOperationDropdown
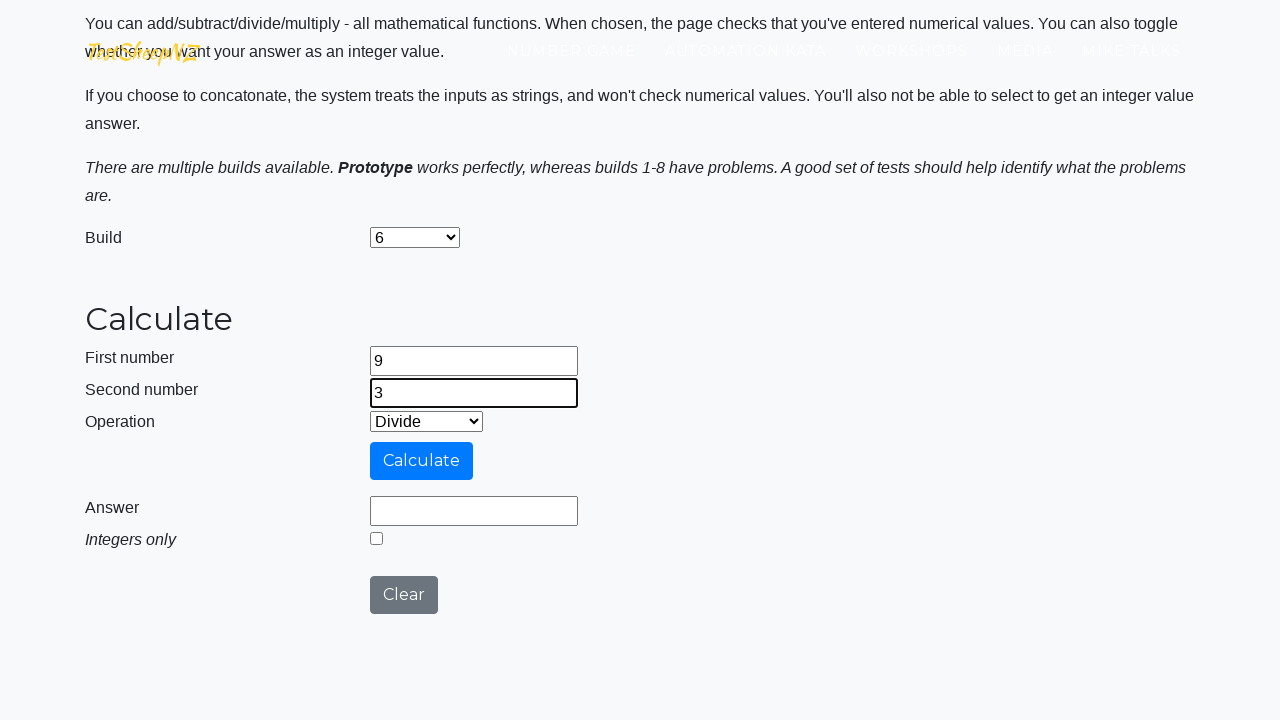

Clicked calculate button at (422, 461) on #calculateButton
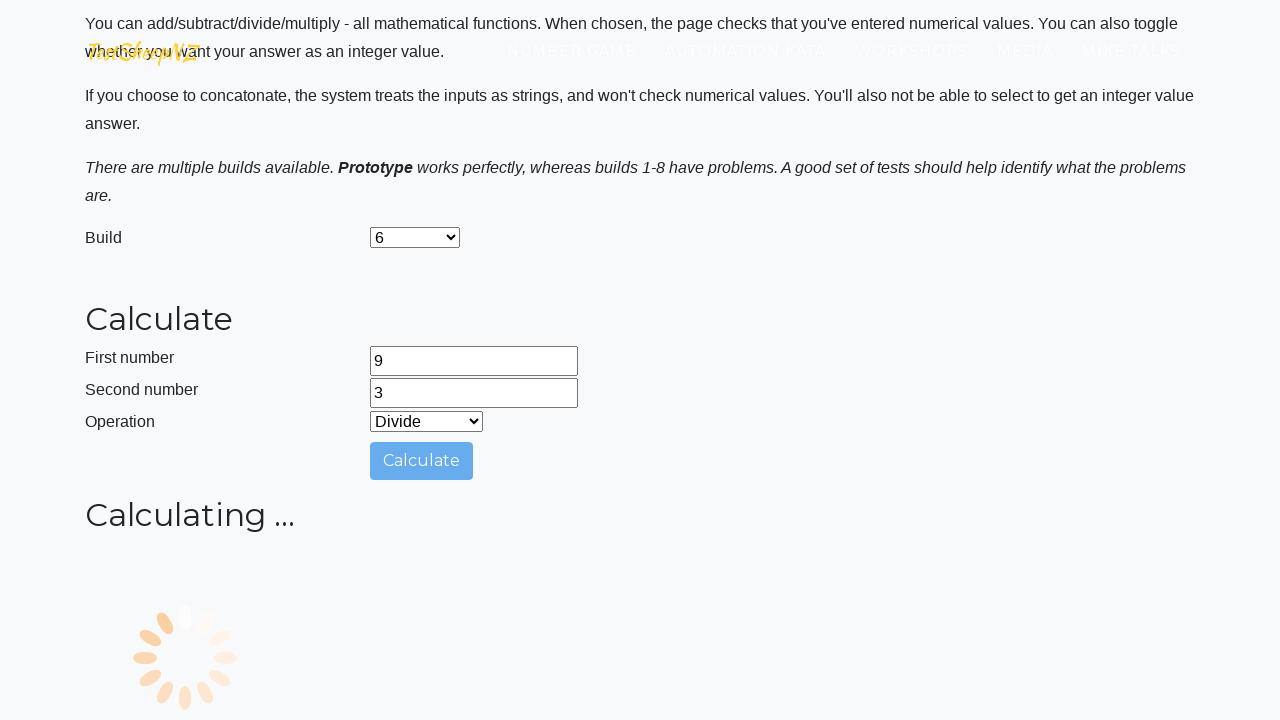

Result field appeared after calculation
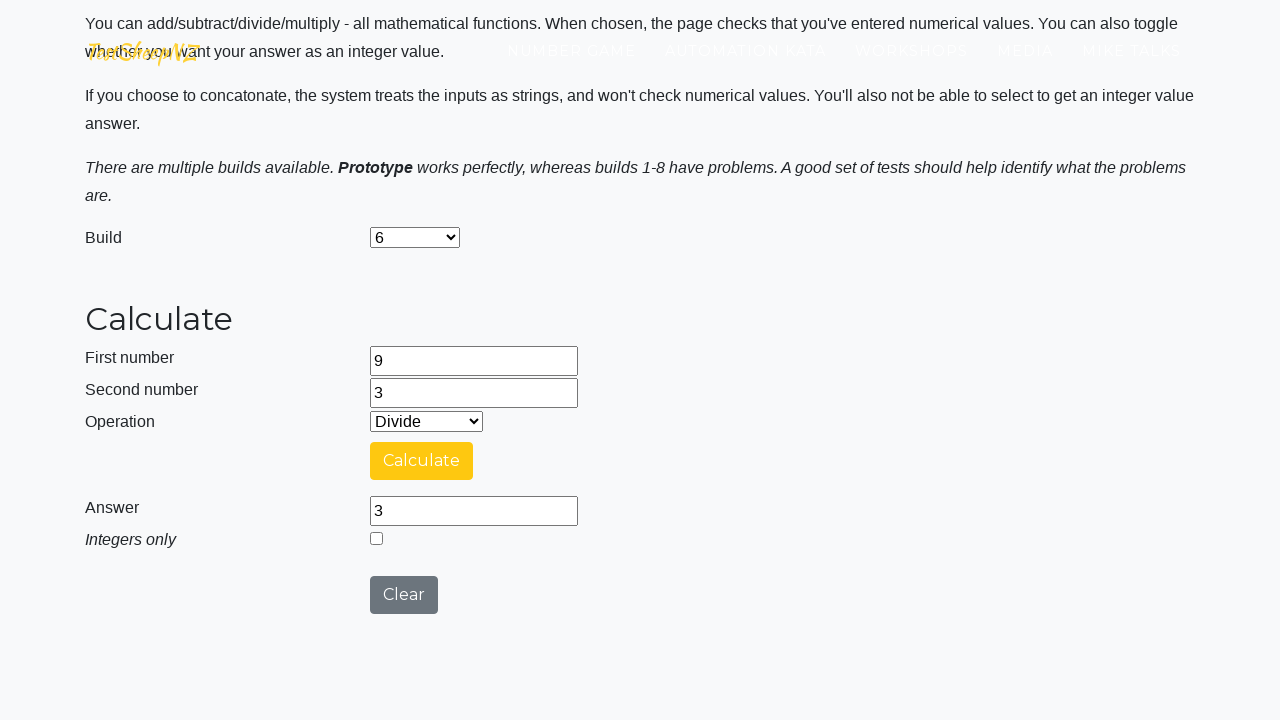

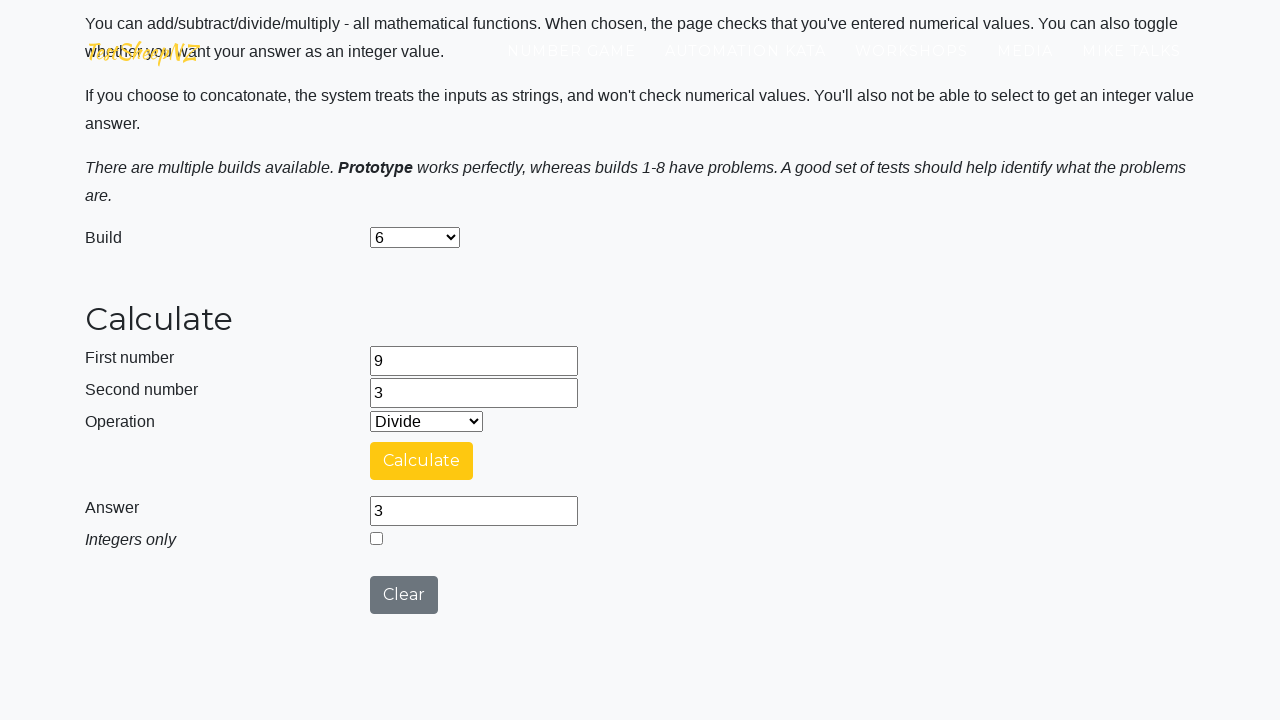